Tests that new todo items are appended to the bottom of the list

Starting URL: https://demo.playwright.dev/todomvc

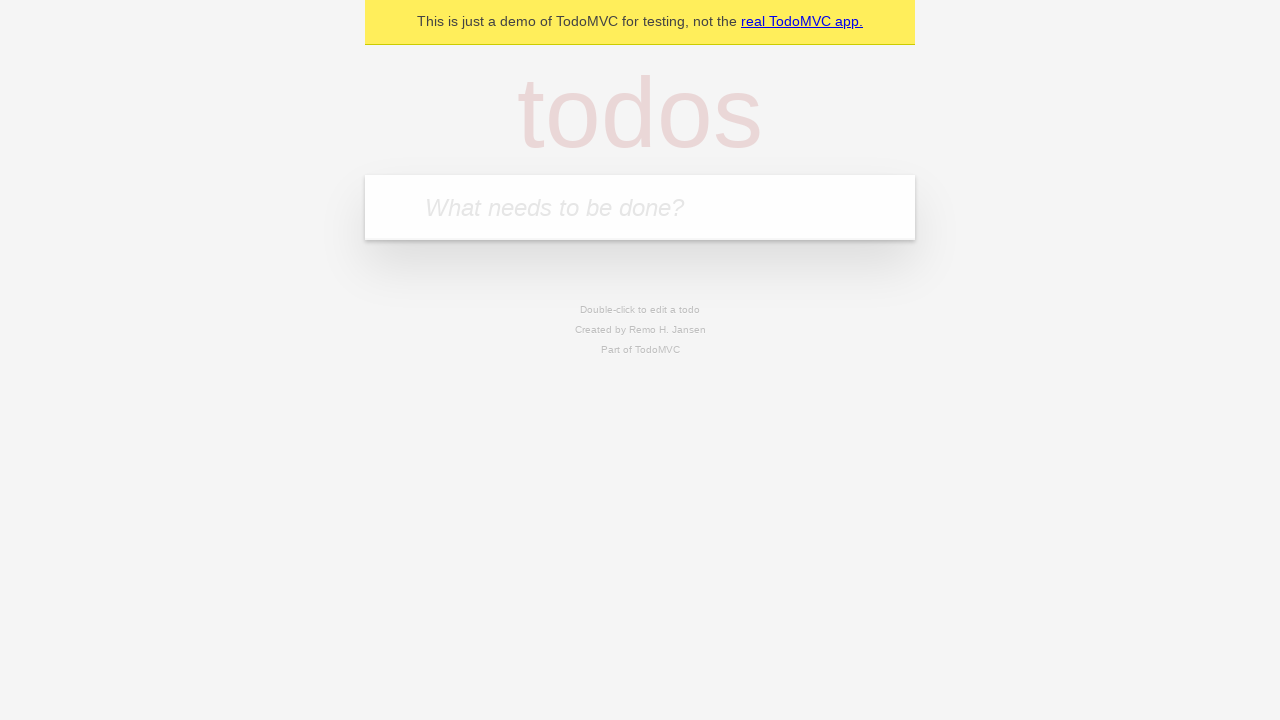

Filled todo input with 'buy some cheese' on internal:attr=[placeholder="What needs to be done?"i]
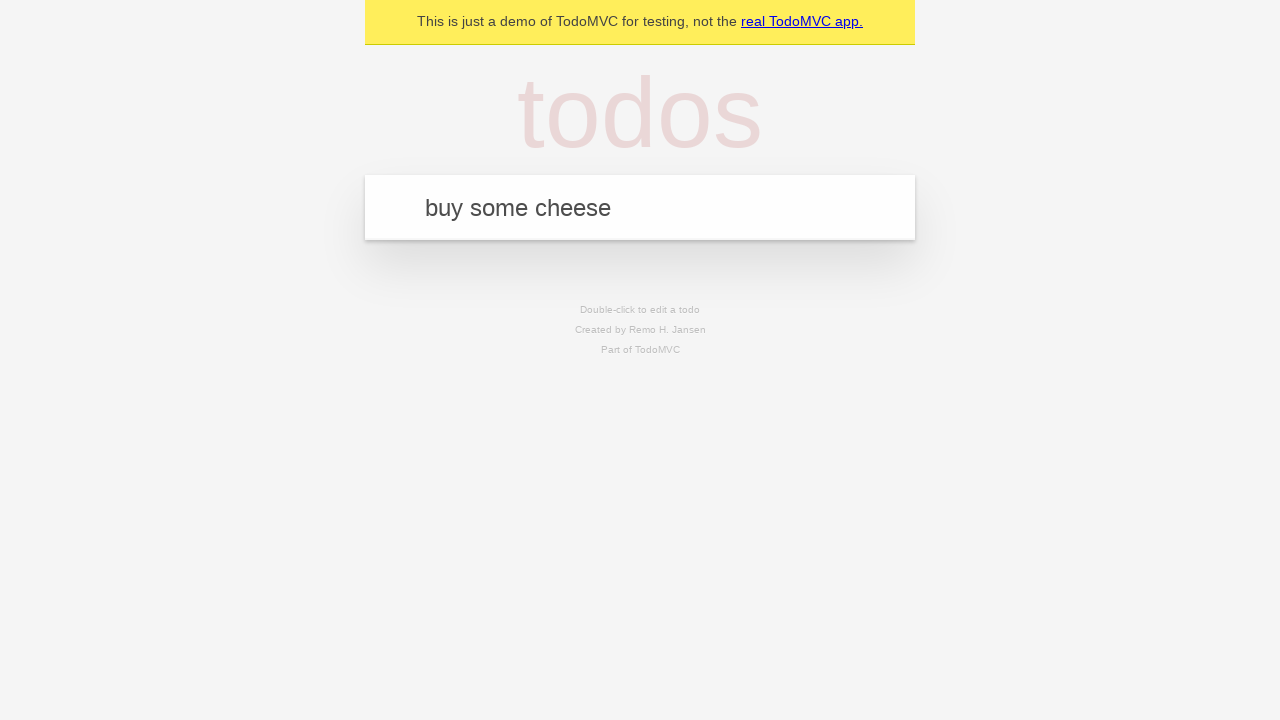

Pressed Enter to add first todo item on internal:attr=[placeholder="What needs to be done?"i]
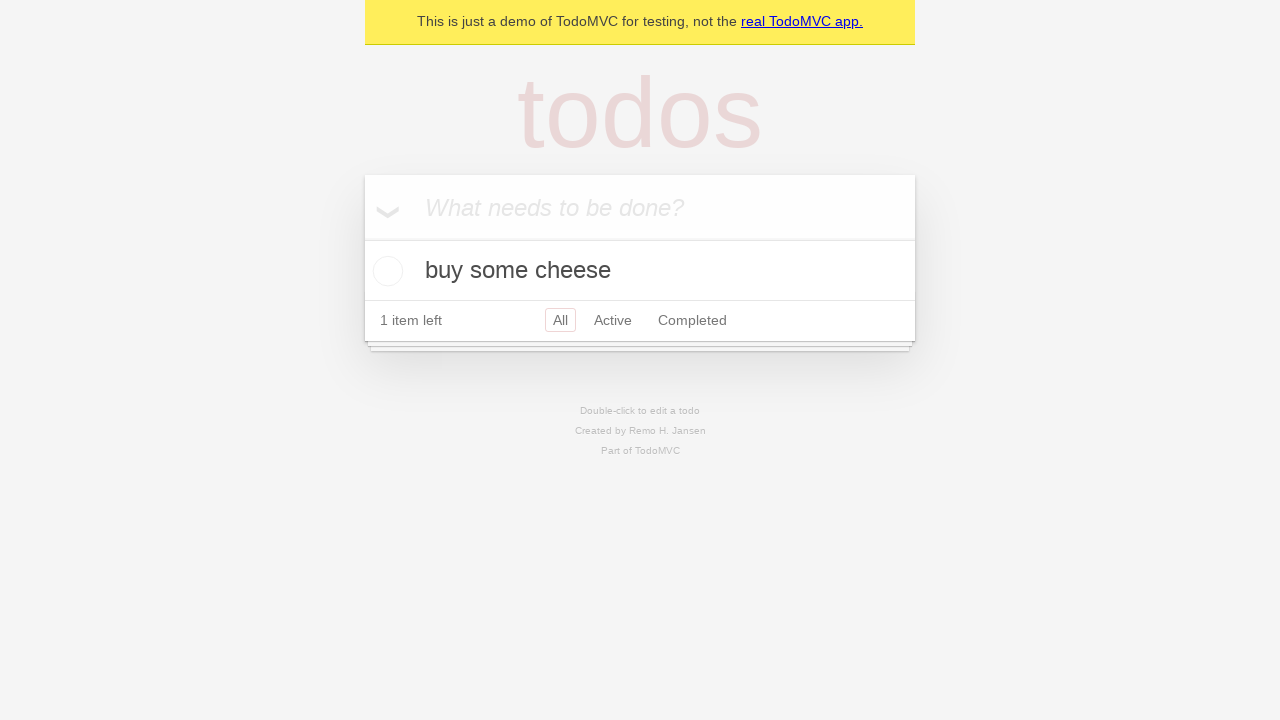

Filled todo input with 'feed the cat' on internal:attr=[placeholder="What needs to be done?"i]
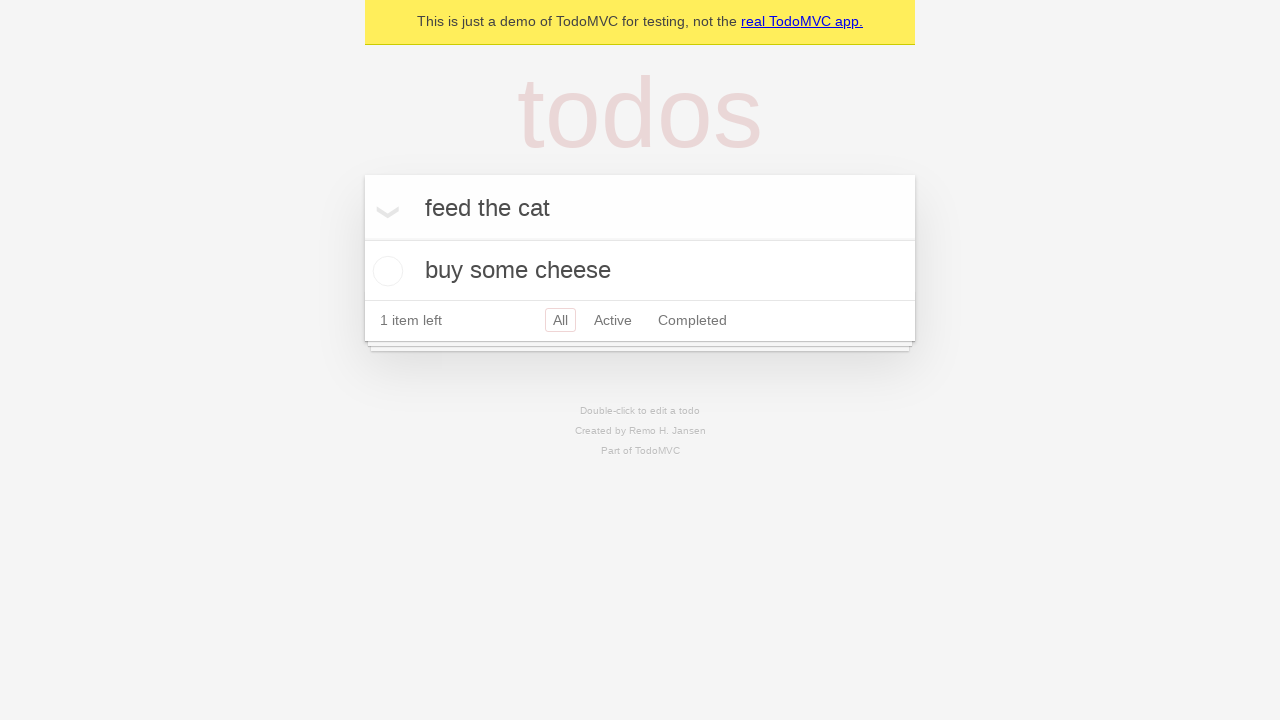

Pressed Enter to add second todo item on internal:attr=[placeholder="What needs to be done?"i]
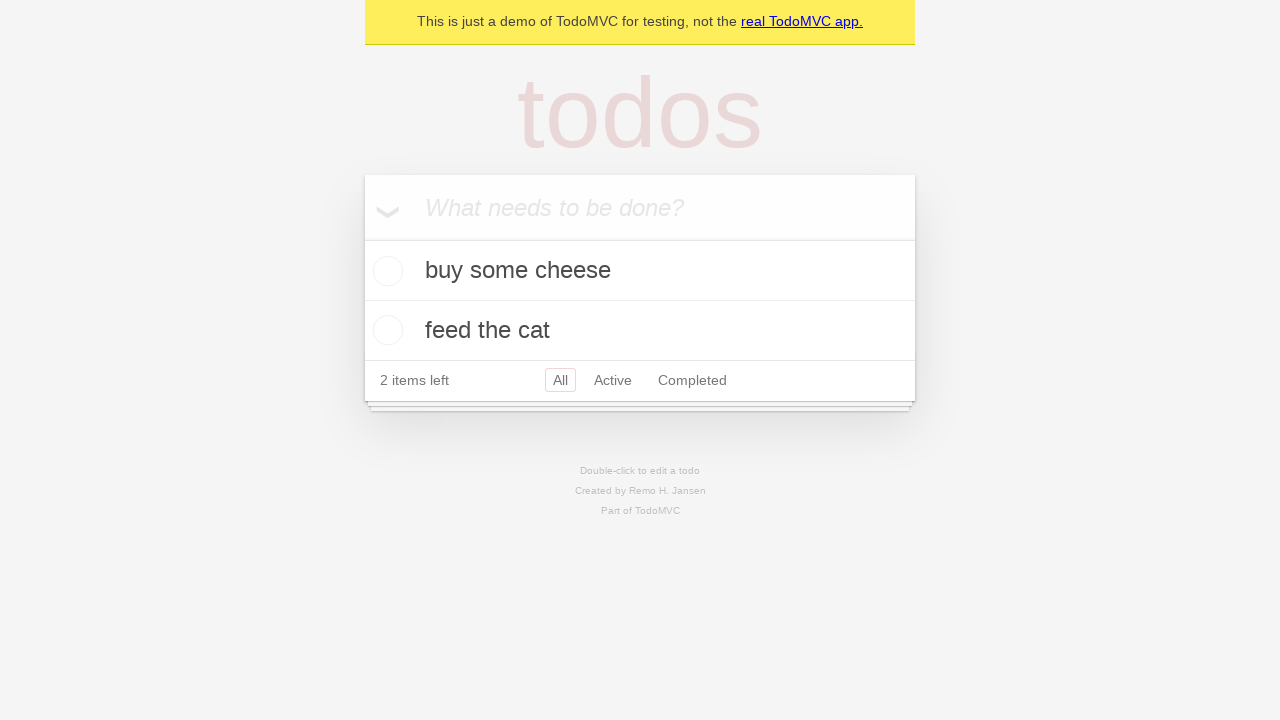

Filled todo input with 'book a doctors appointment' on internal:attr=[placeholder="What needs to be done?"i]
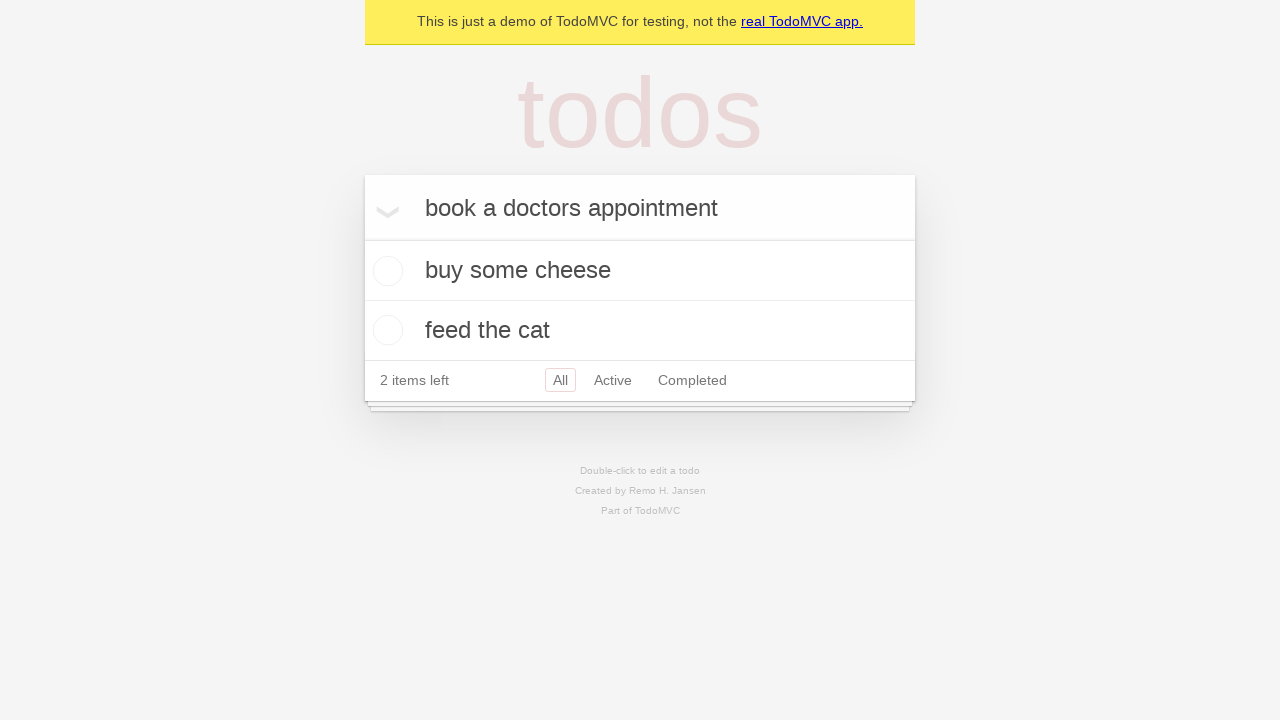

Pressed Enter to add third todo item on internal:attr=[placeholder="What needs to be done?"i]
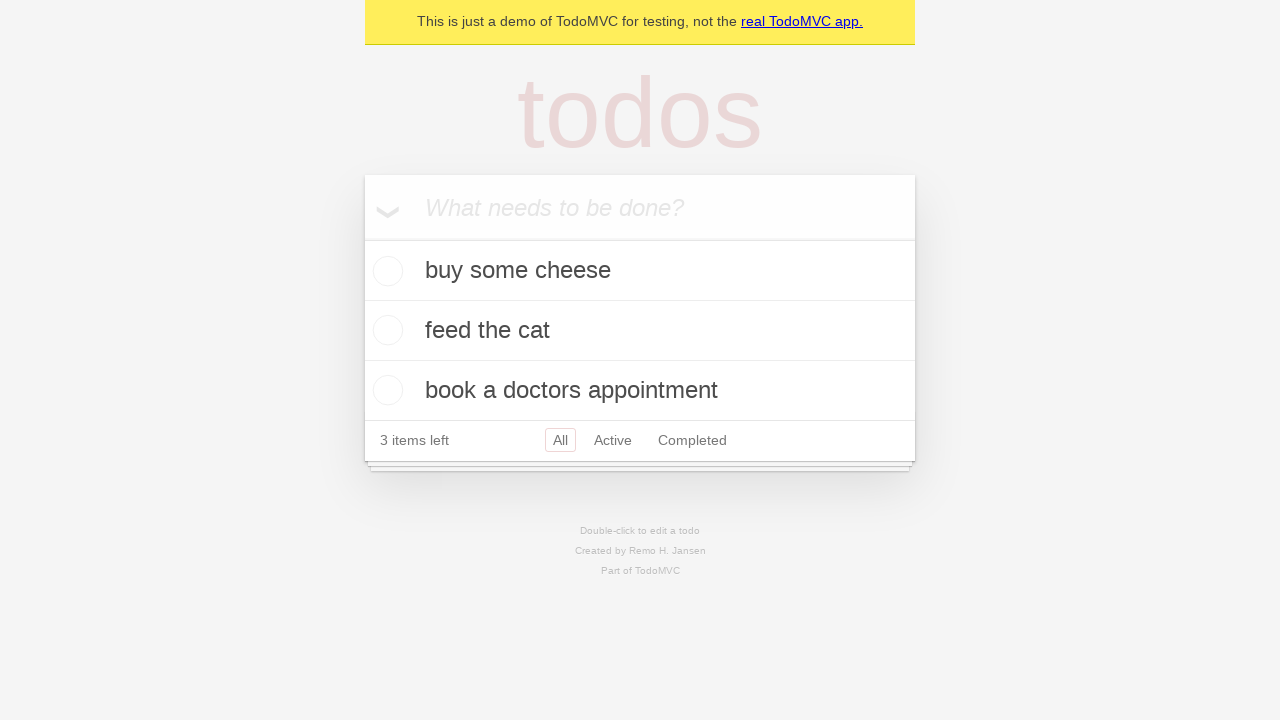

Todo count indicator loaded, confirming all items were added
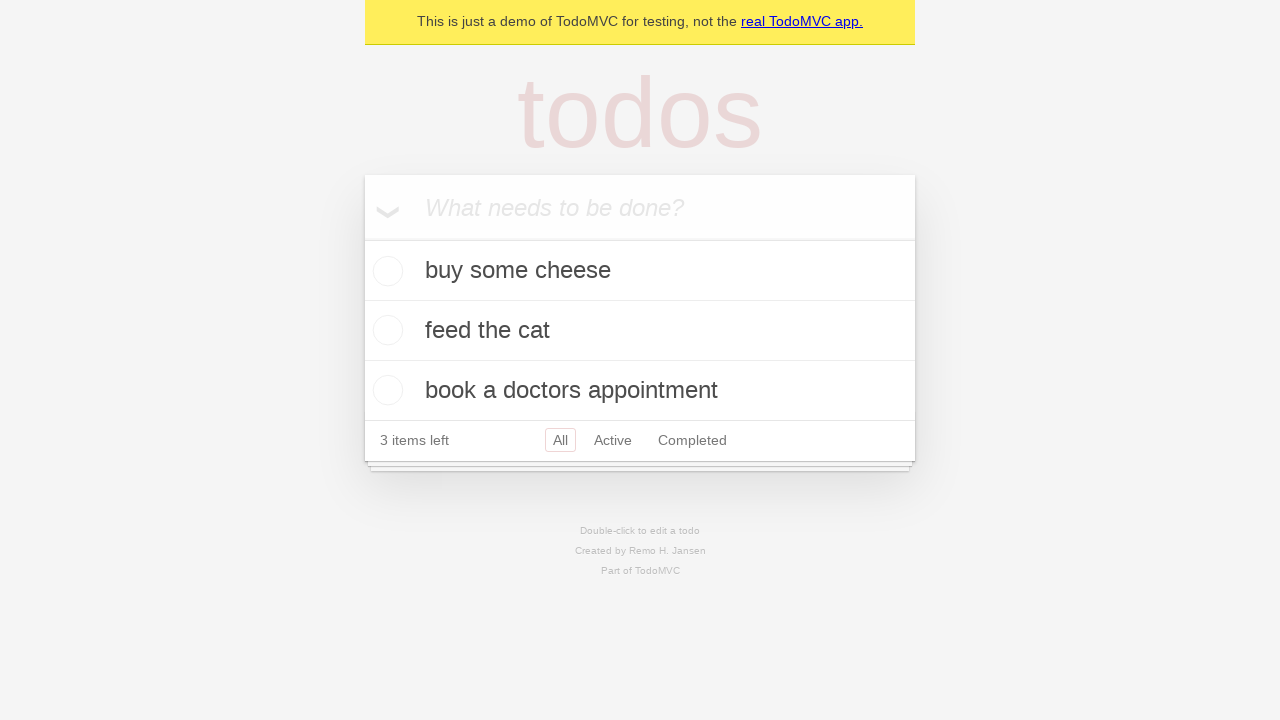

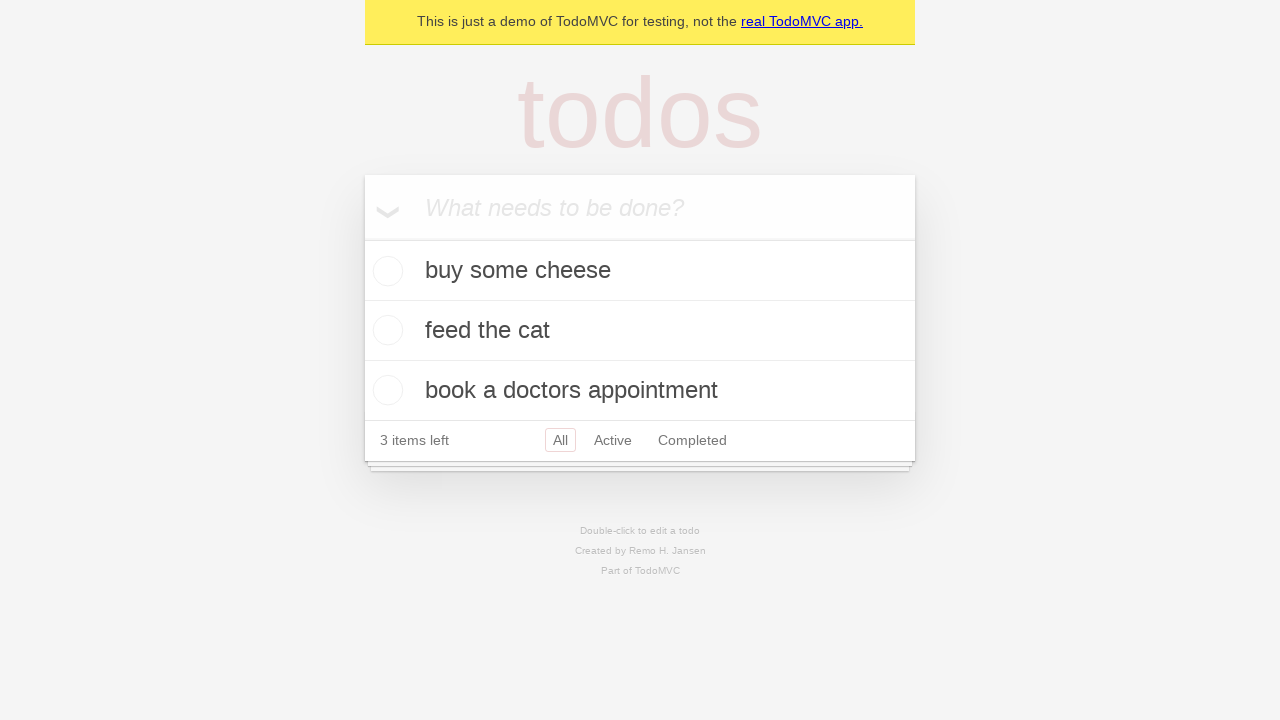